Tests date selection dropdowns by selecting year, month, and day using different methods and verifies the selections

Starting URL: https://practice.cydeo.com/dropdown

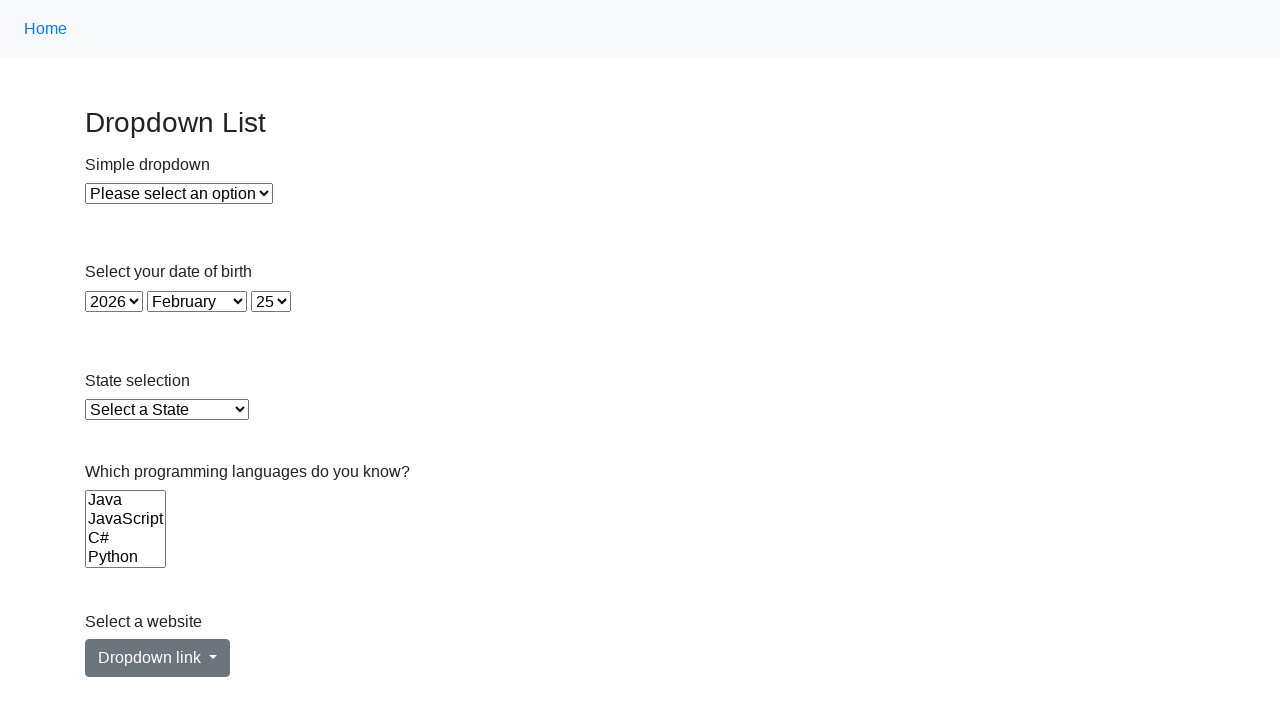

Selected year 2022 from year dropdown using visible text on select#year
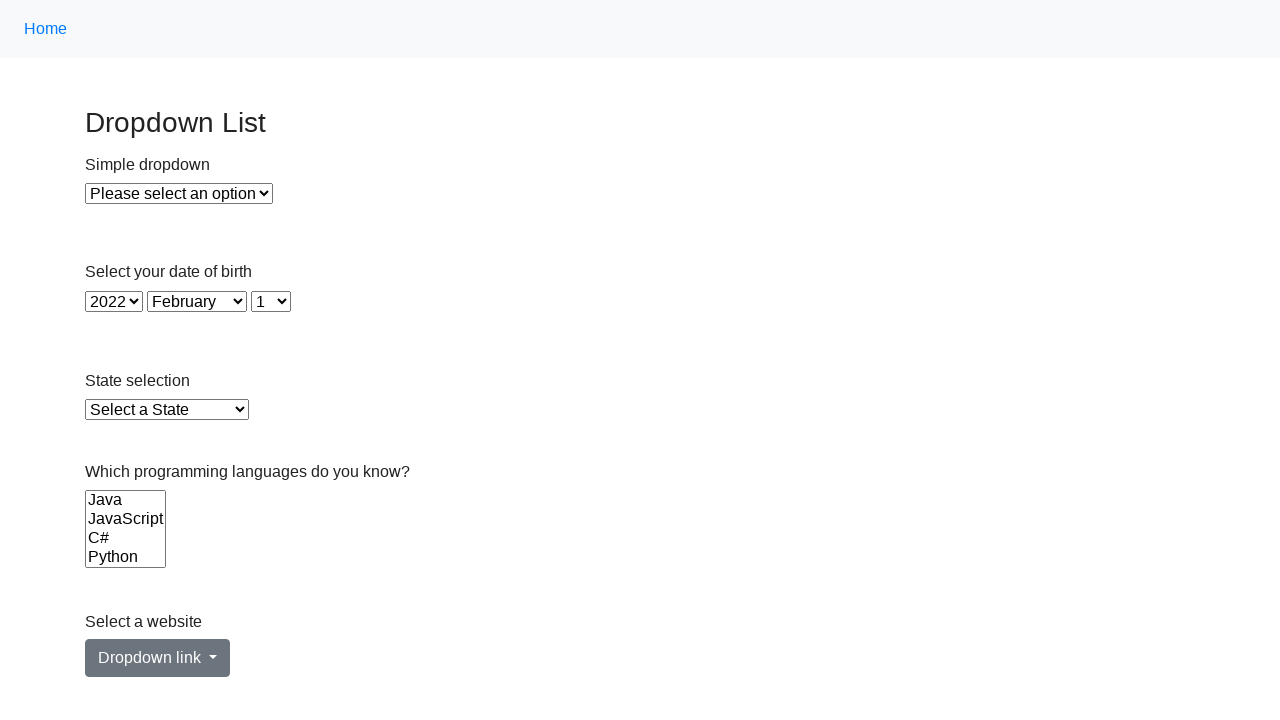

Selected December (value 11) from month dropdown using value attribute on select#month
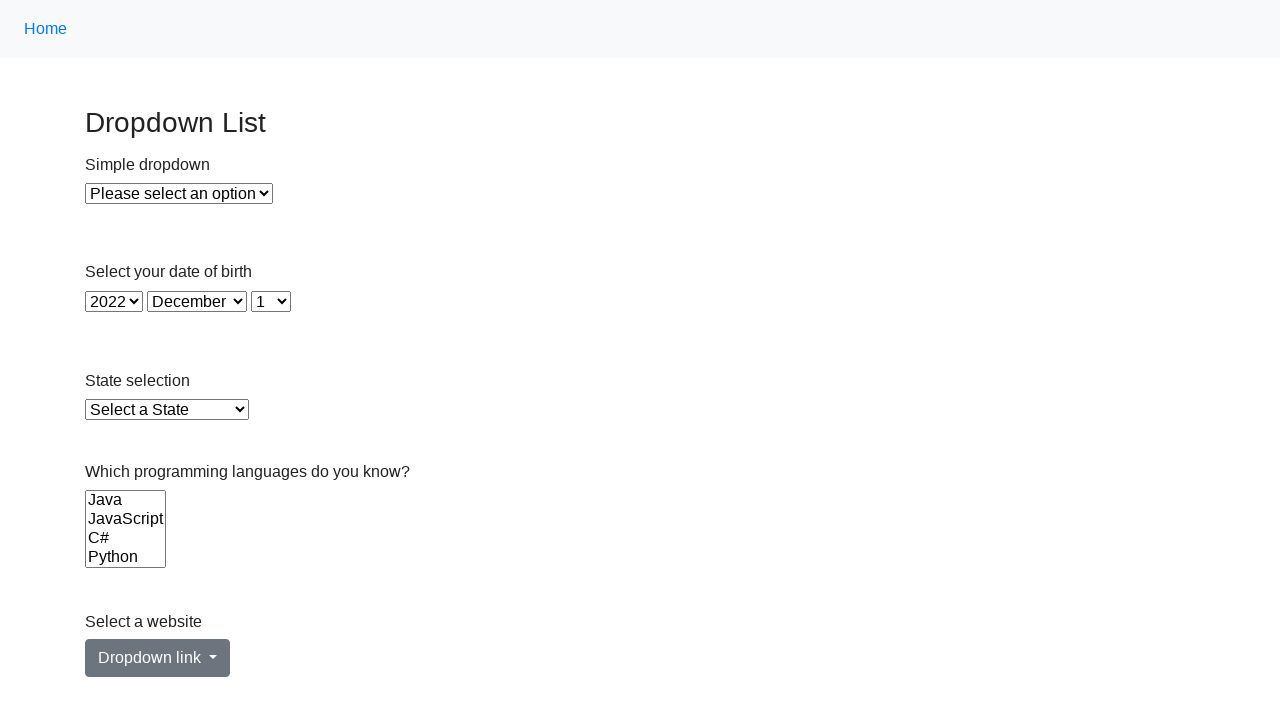

Retrieved all day dropdown options
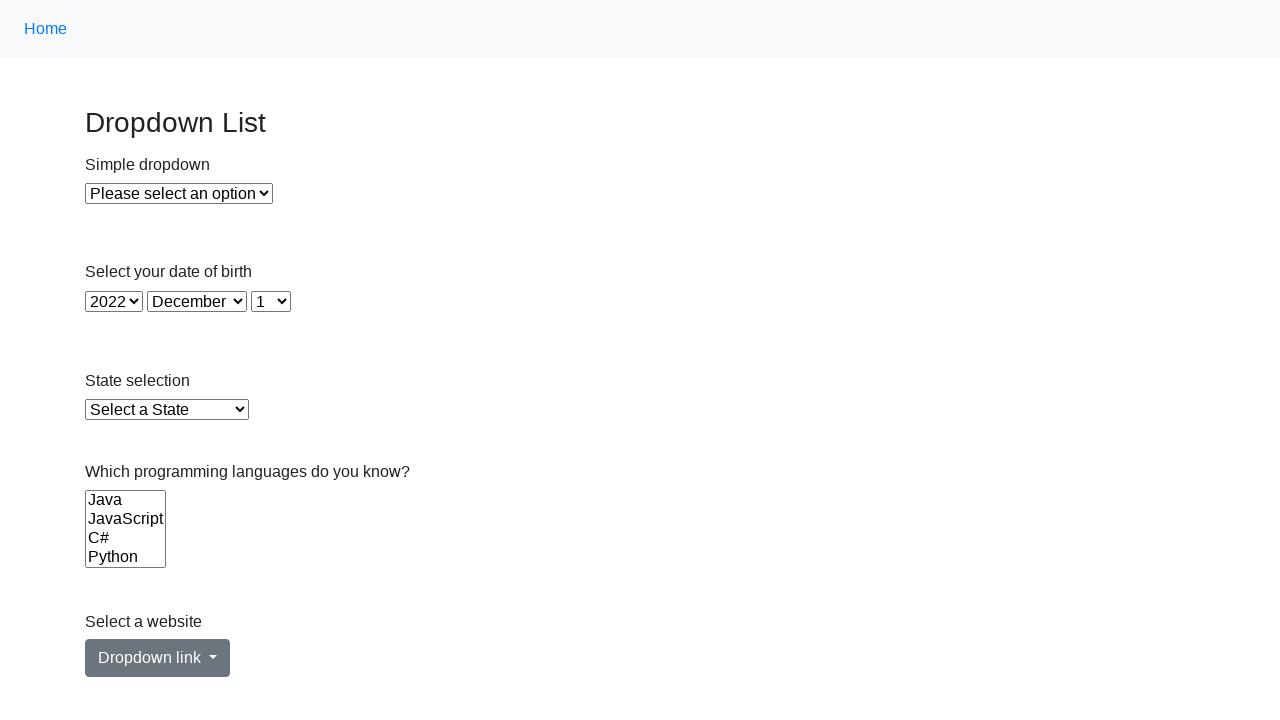

Retrieved value attribute of first day option
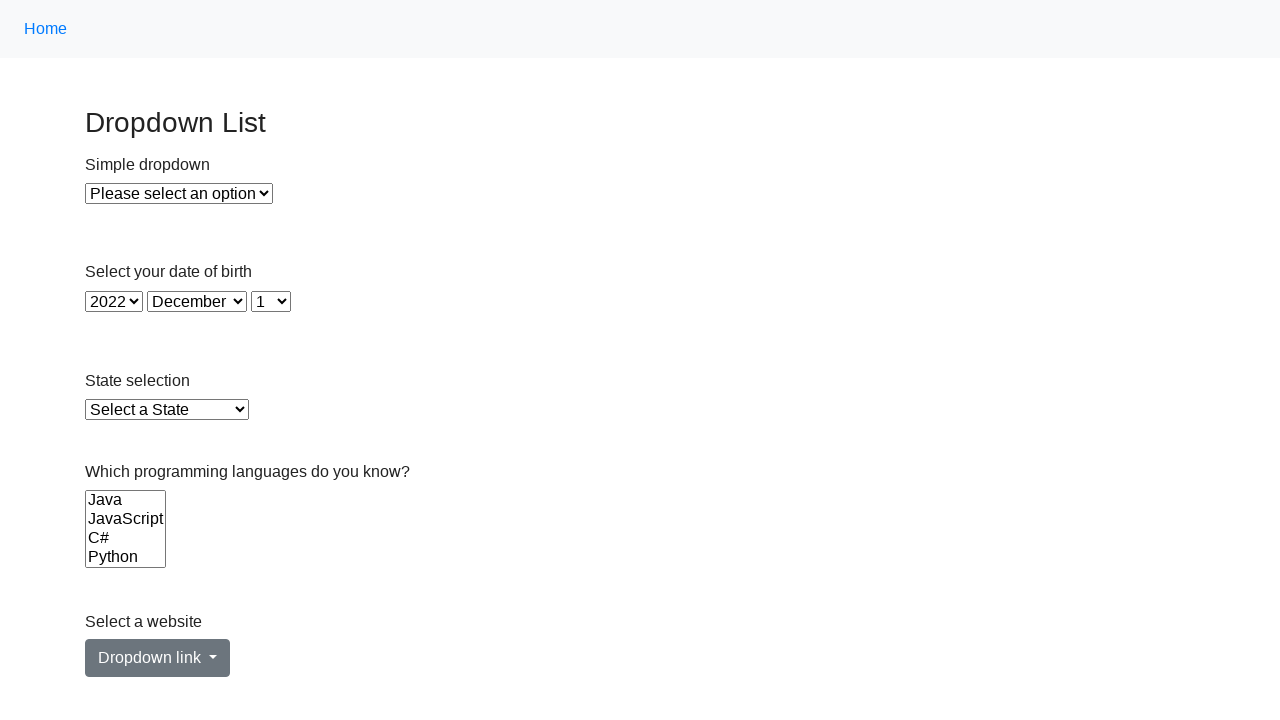

Selected first day from day dropdown using its value attribute on select#day
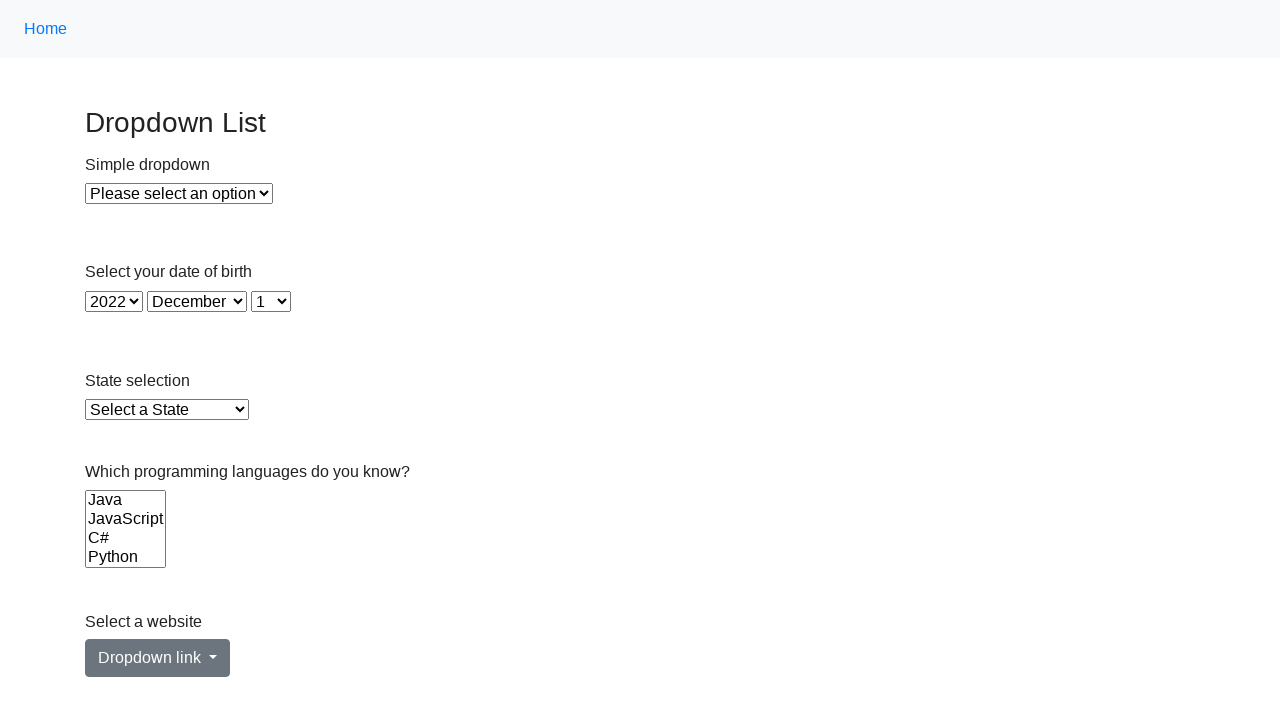

Retrieved selected year value from dropdown
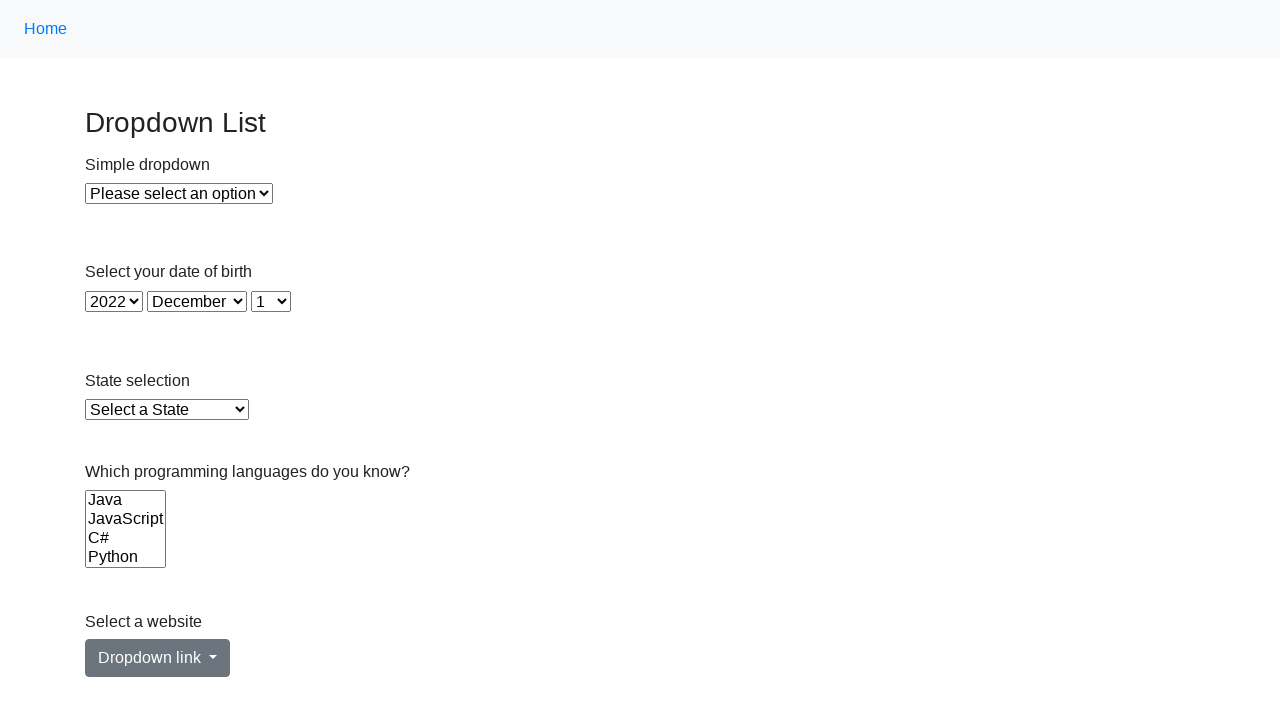

Retrieved selected month value from dropdown
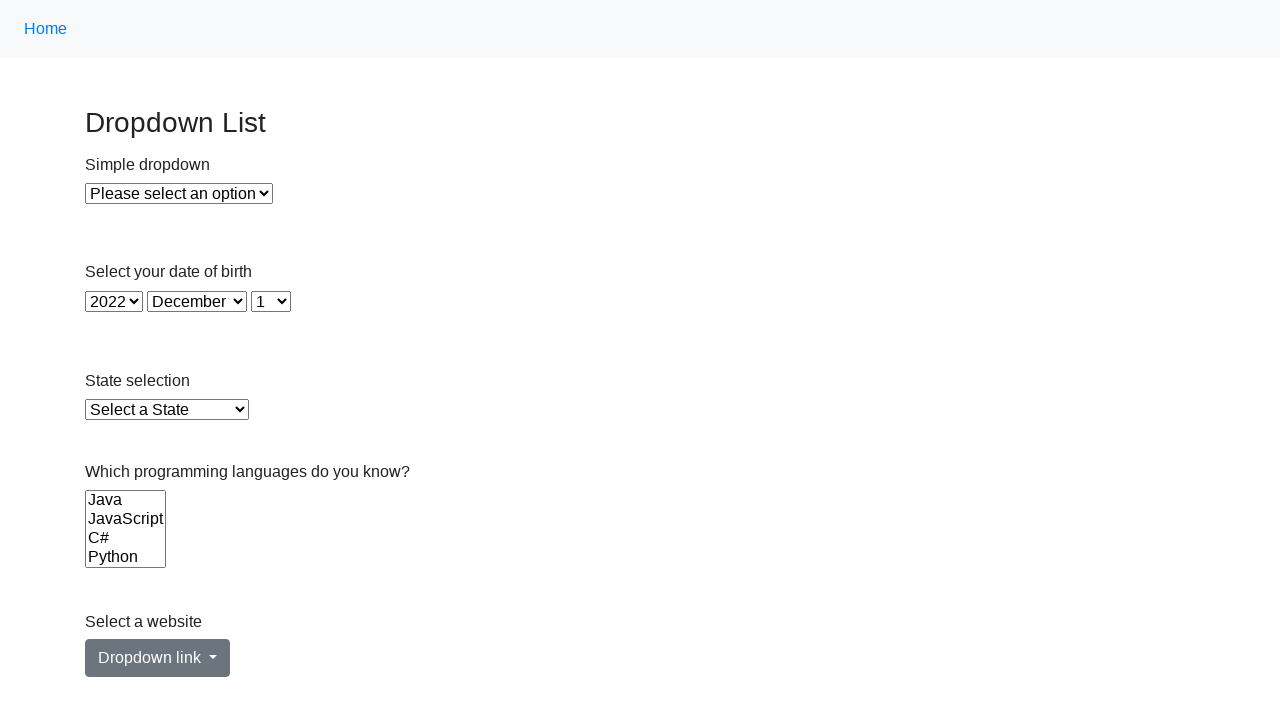

Retrieved selected day value from dropdown
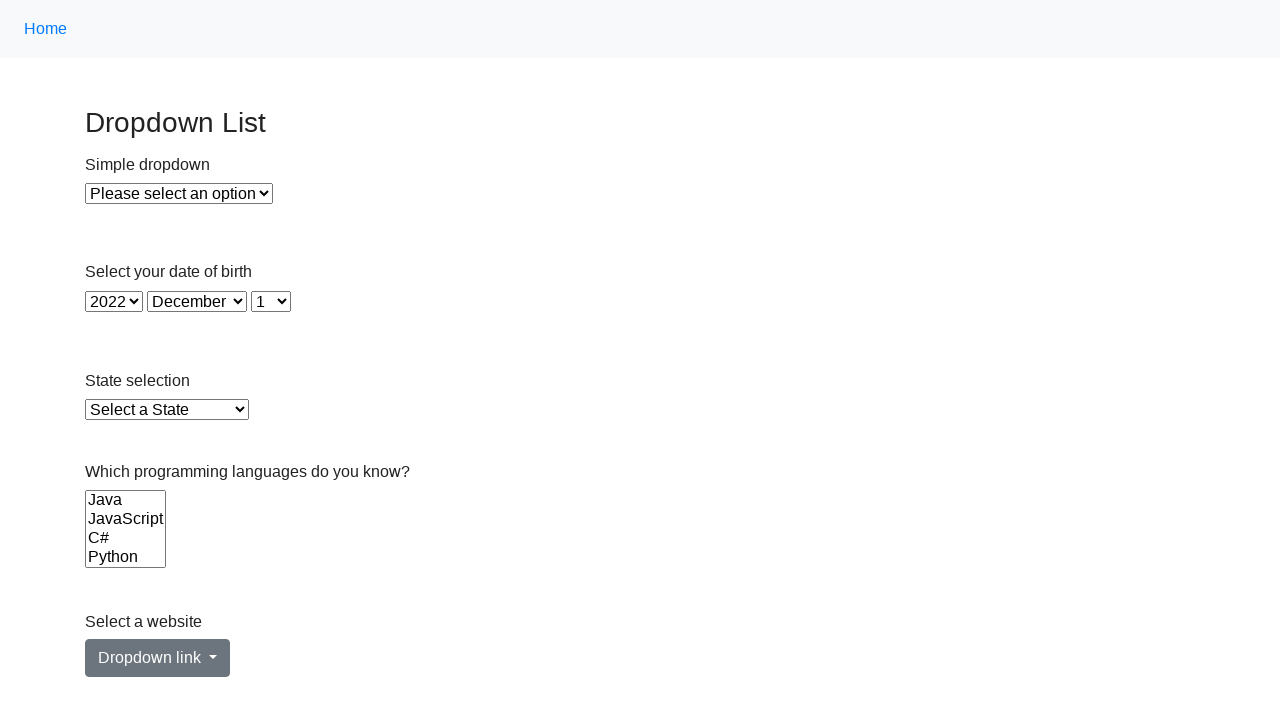

Verified that selected year is 2022
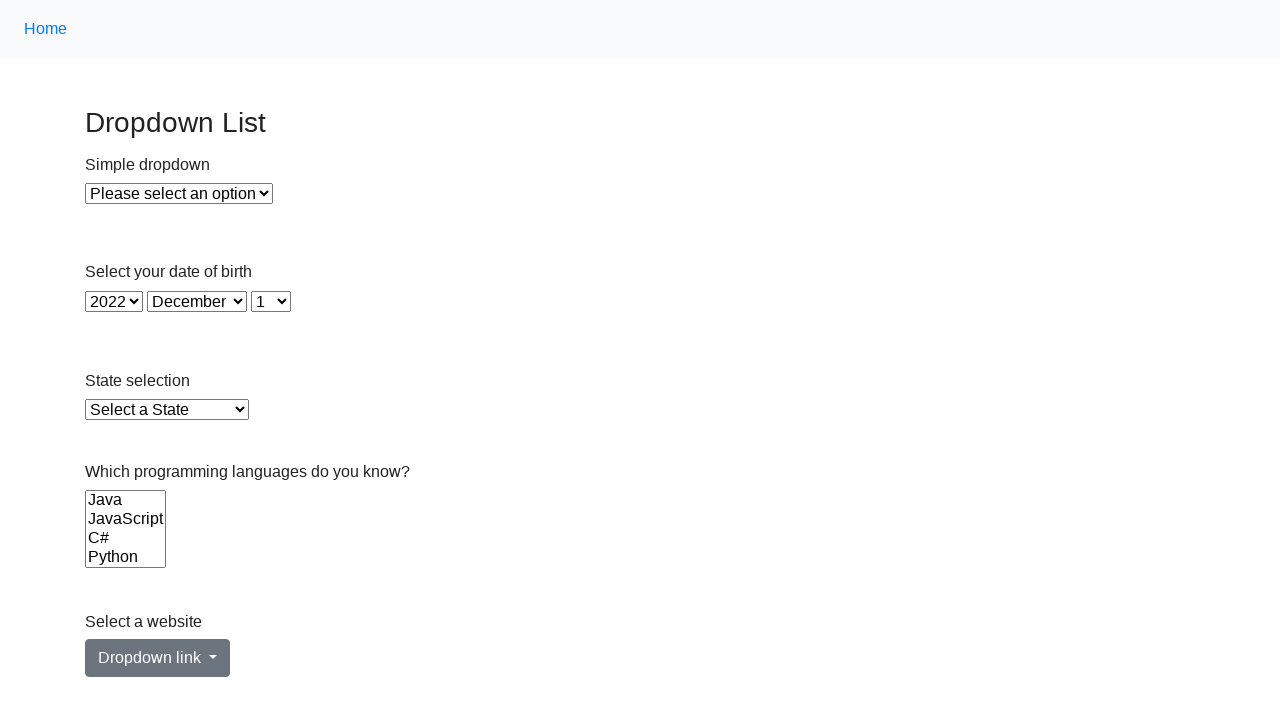

Verified that selected month is December
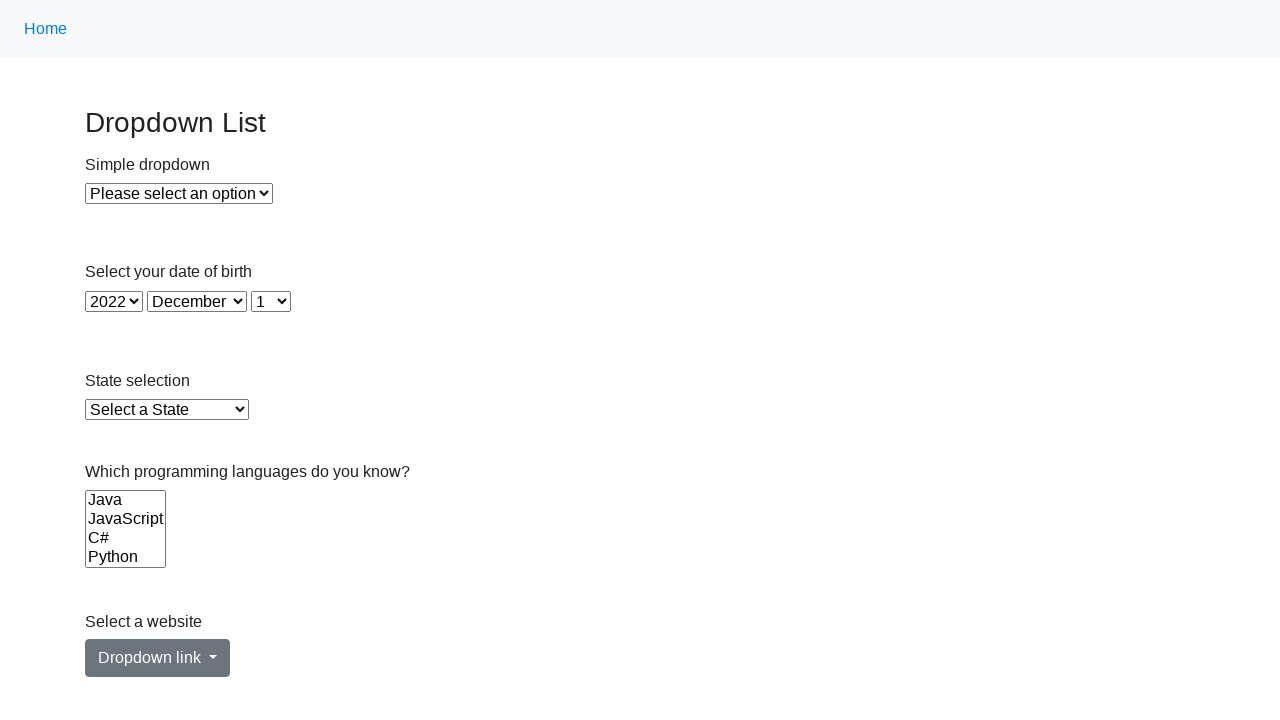

Verified that selected day is 1
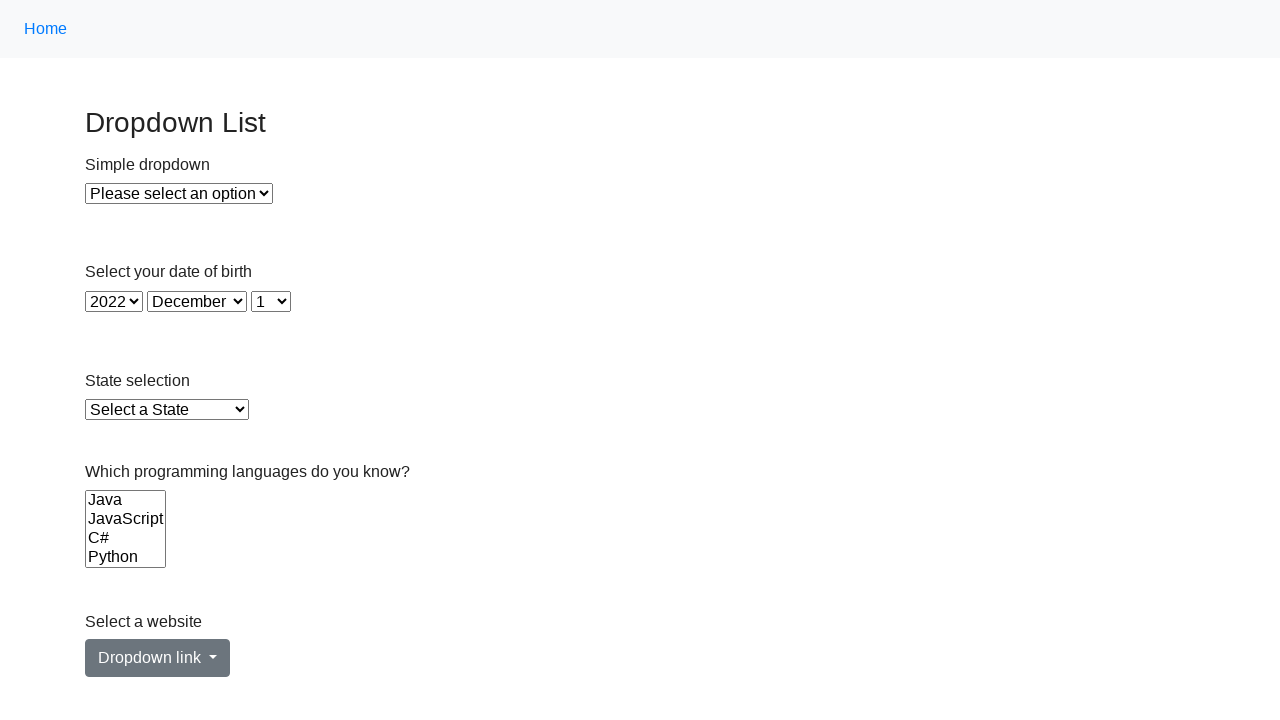

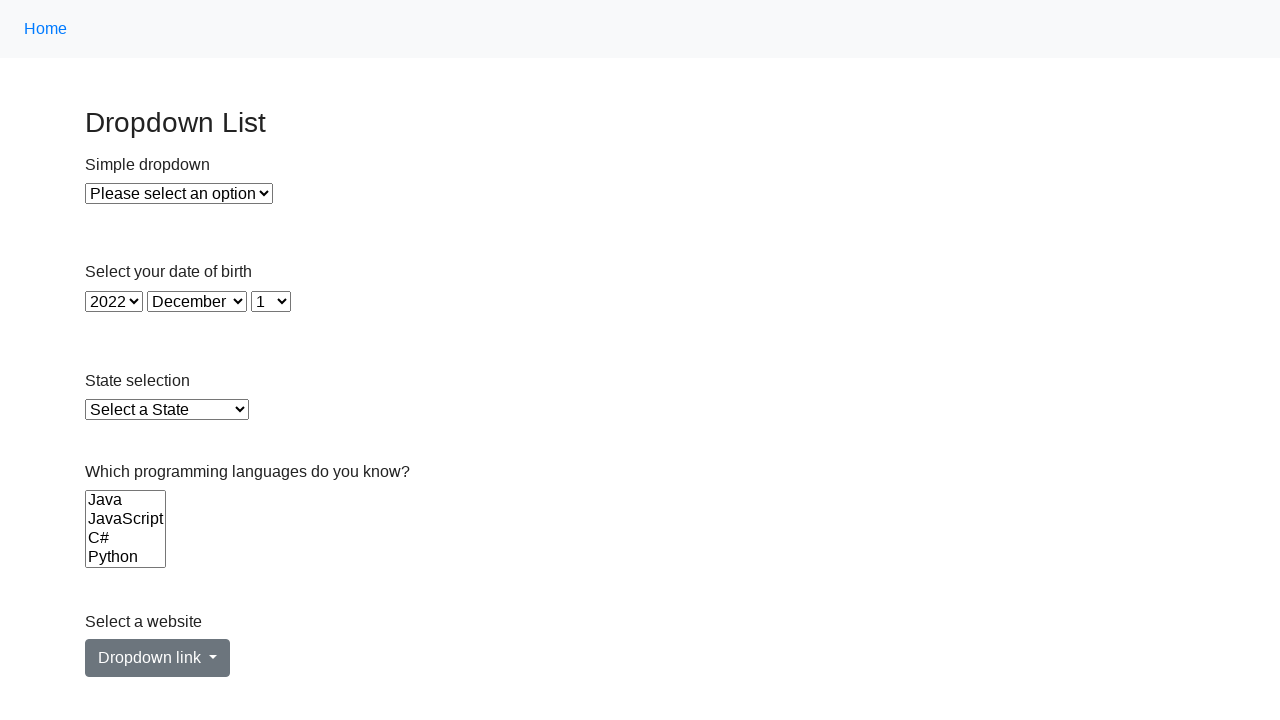